Tests drag and drop functionality by dragging a "Drag me" element and dropping it onto a "Drop here" target area, then verifies the text changes to "Dropped!"

Starting URL: https://demoqa.com/droppable

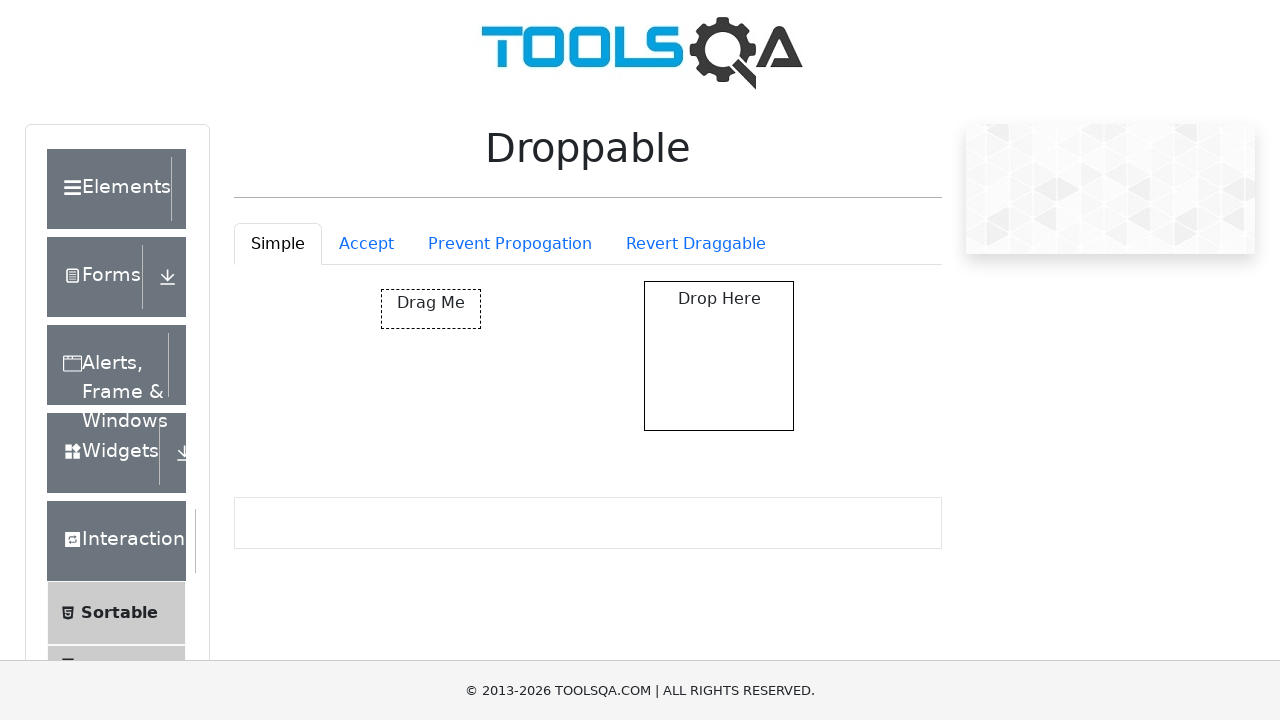

Located the draggable 'Drag me' element
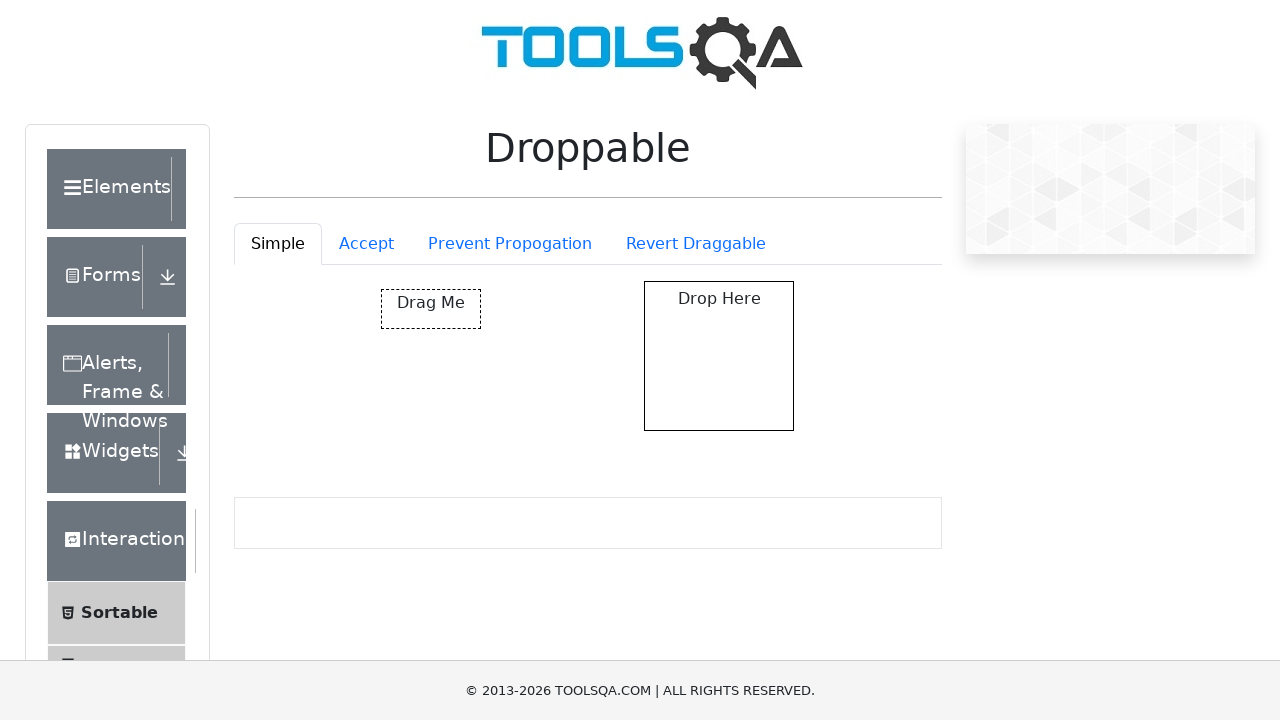

Located the drop target area
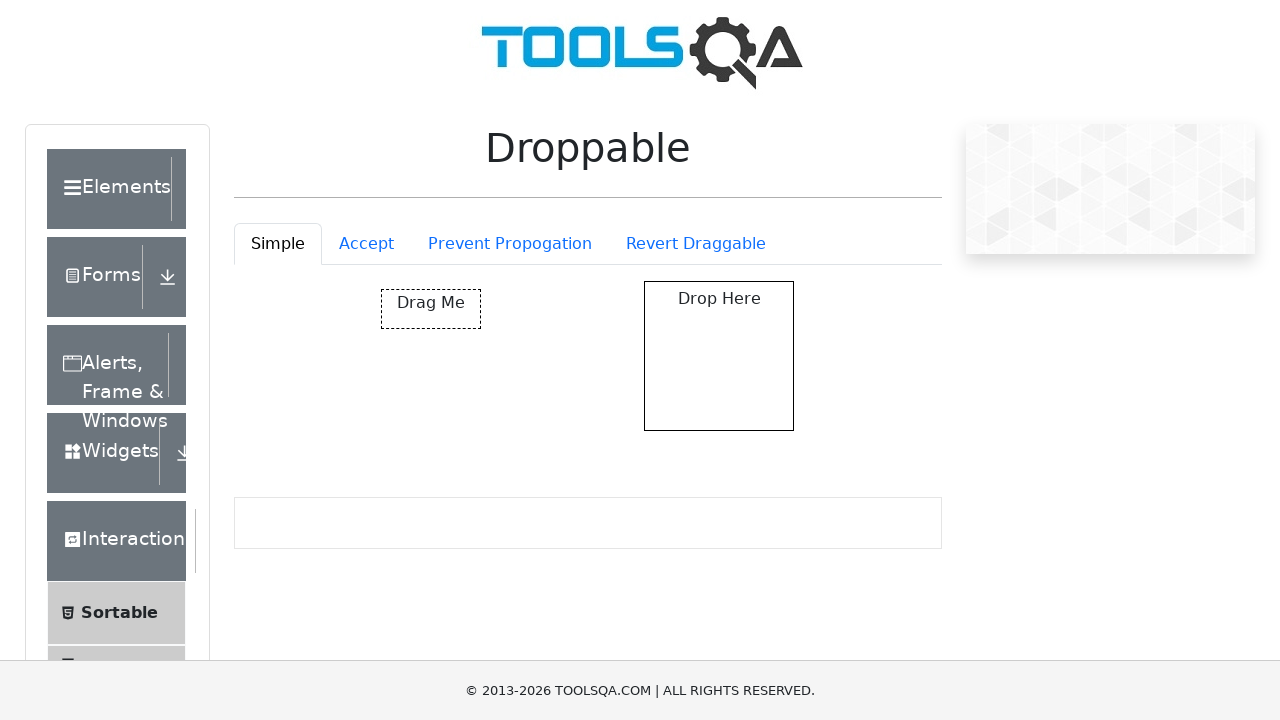

Dragged 'Drag me' element and dropped it onto target area at (719, 356)
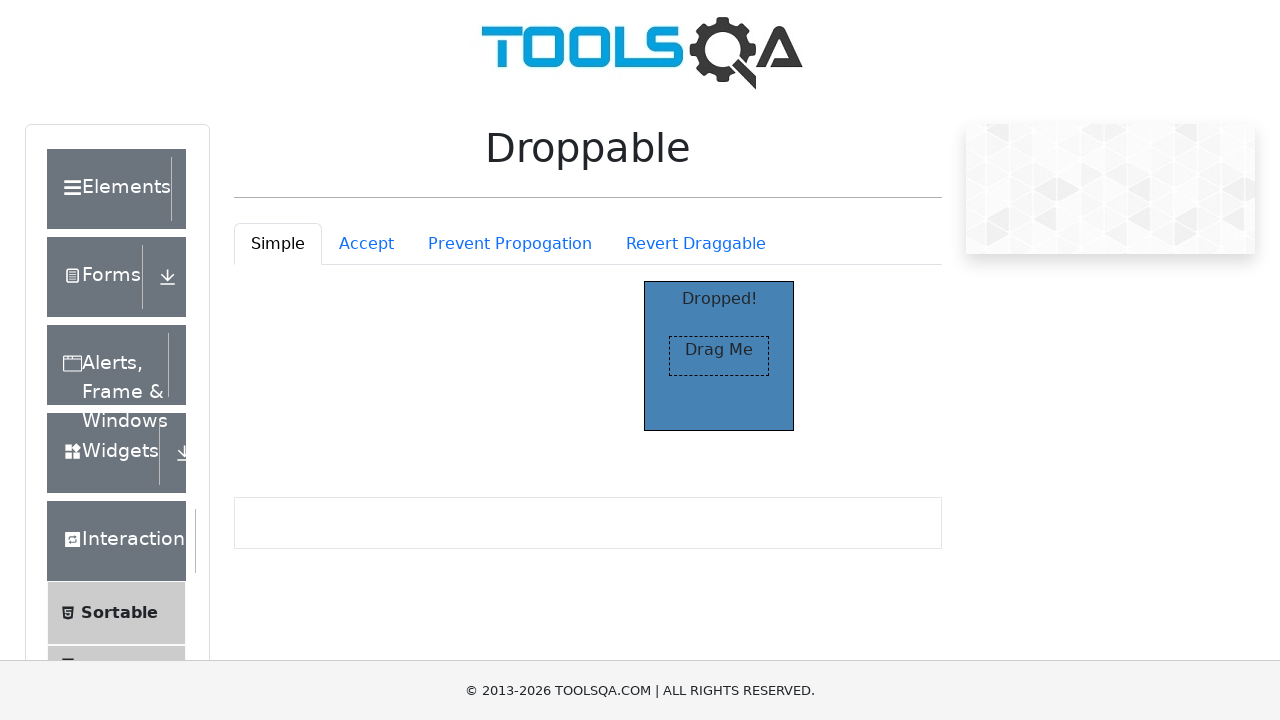

Waited for 'Dropped!' text to appear
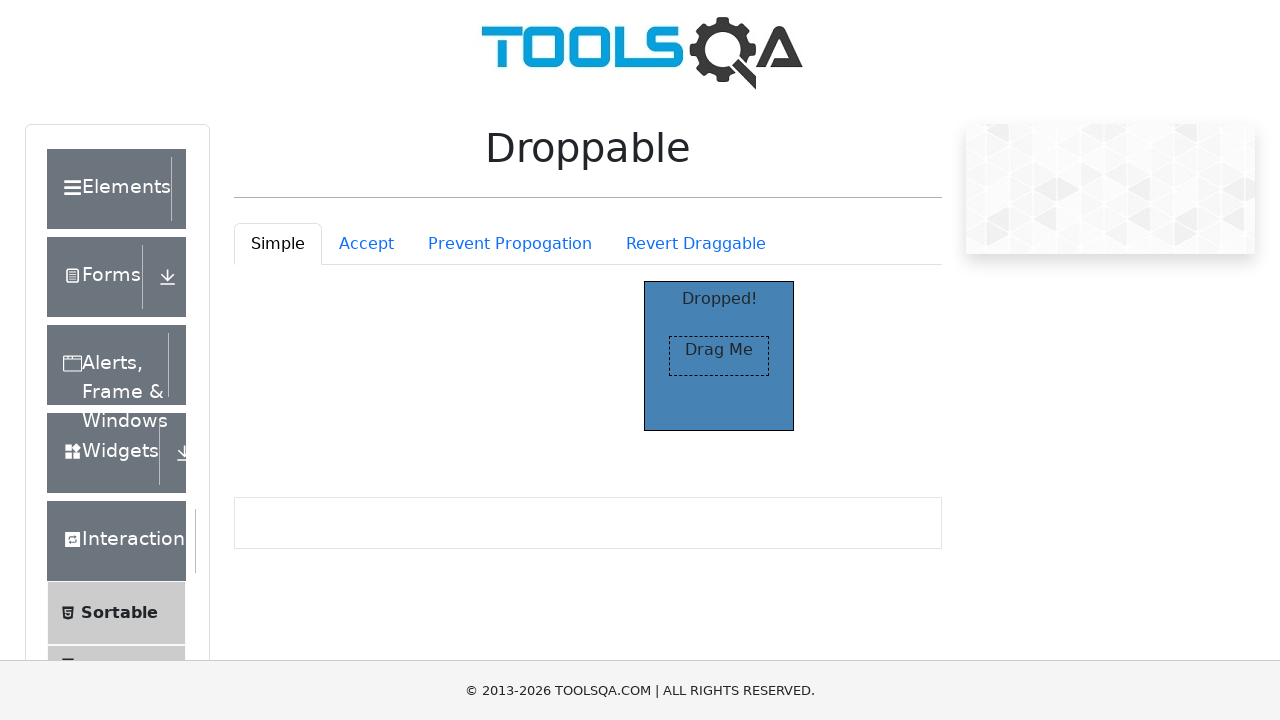

Retrieved the text content after drop operation
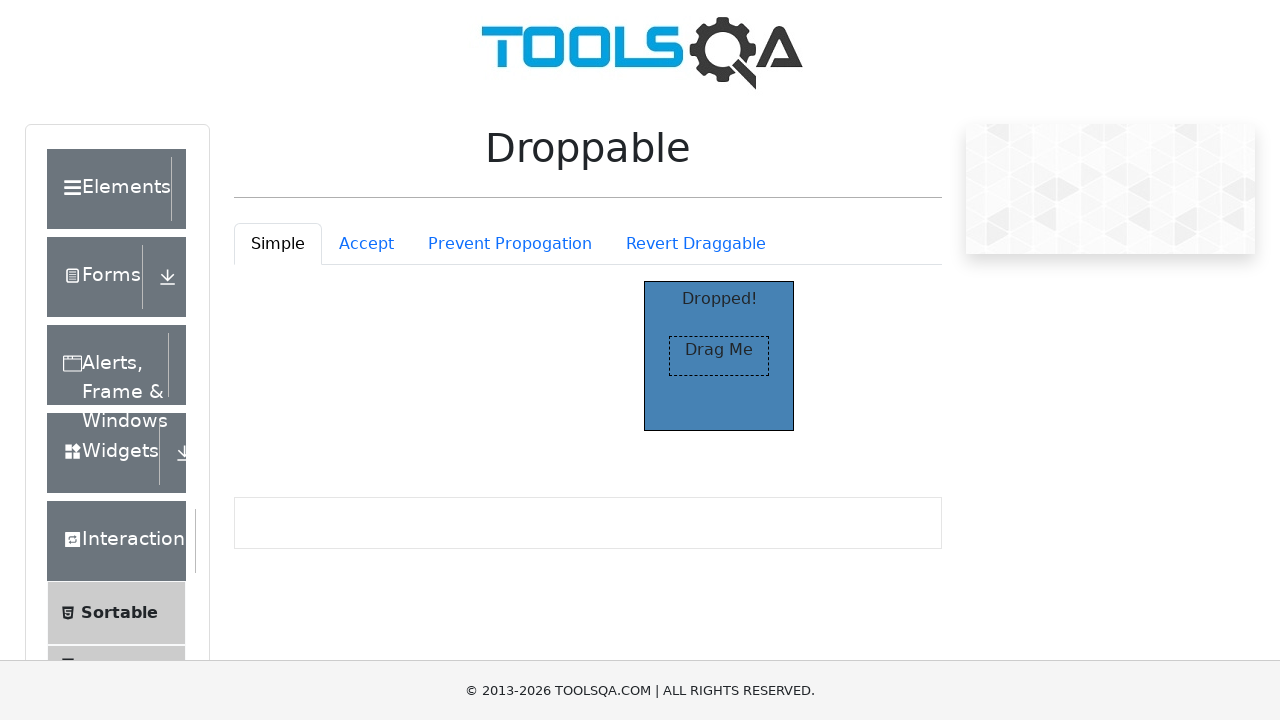

Verified that dropped text equals 'Dropped!'
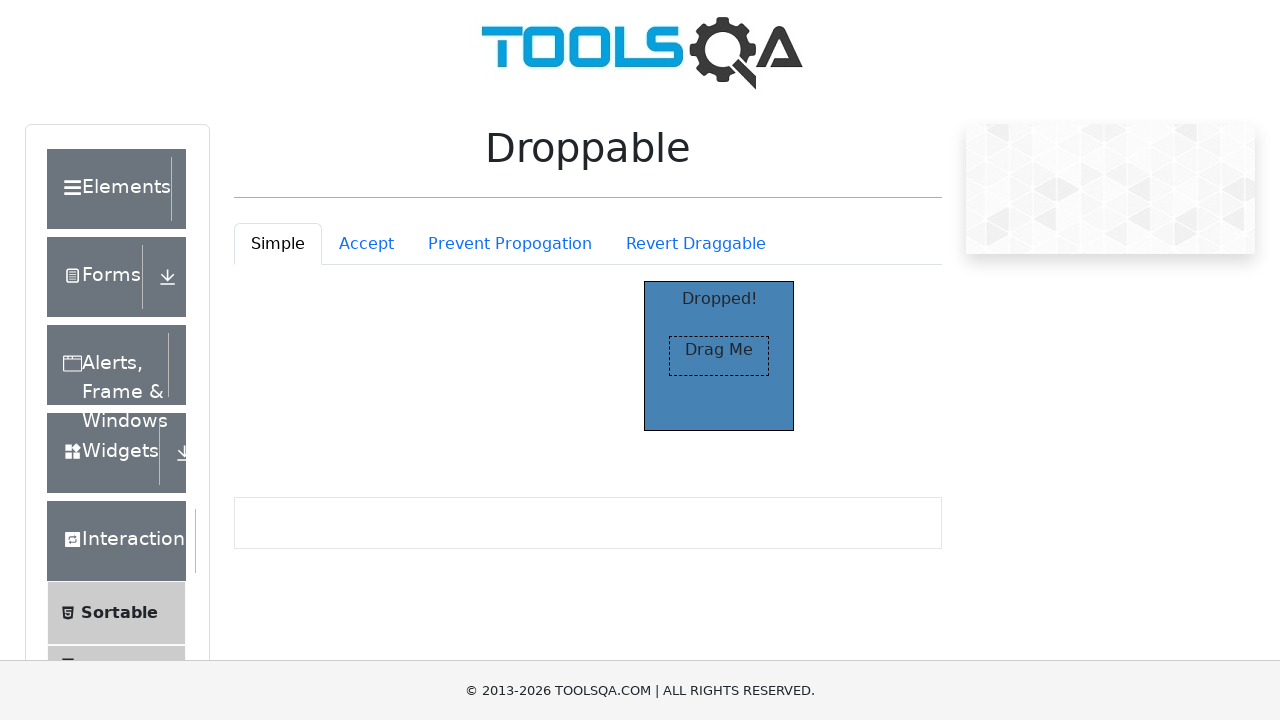

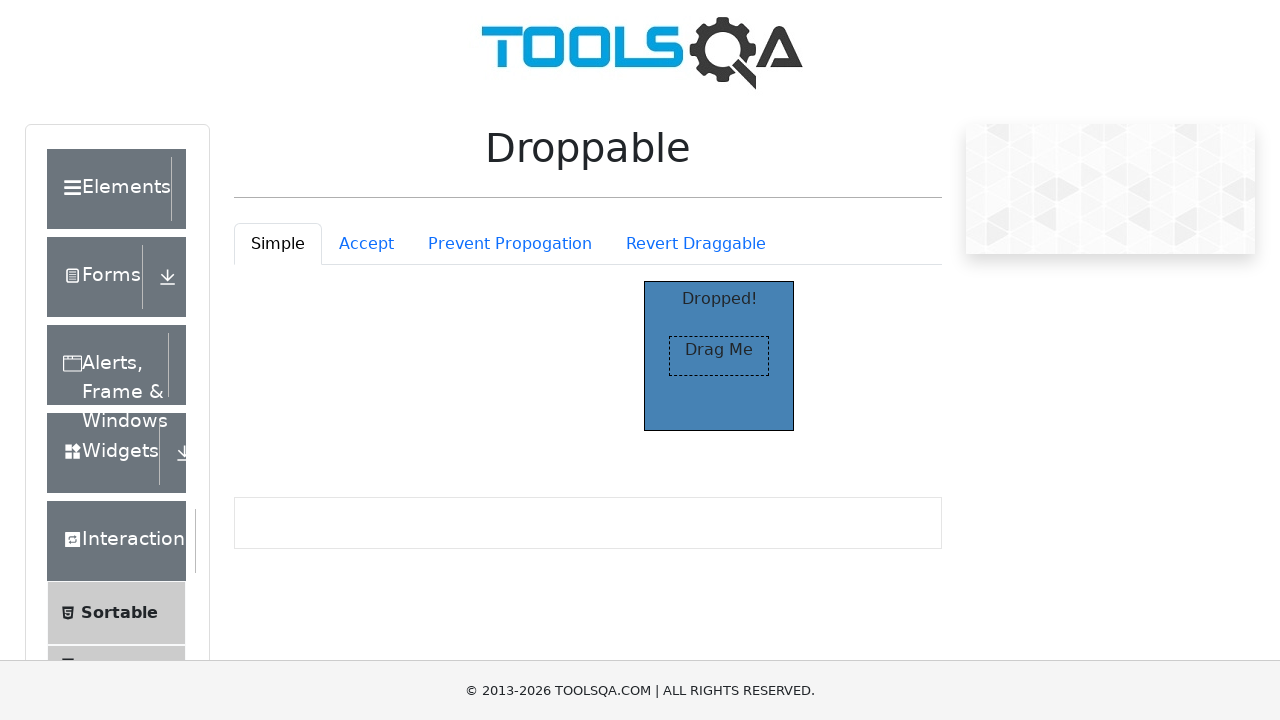